Tests filtering to display only active (incomplete) items by clicking the Active filter link

Starting URL: https://demo.playwright.dev/todomvc

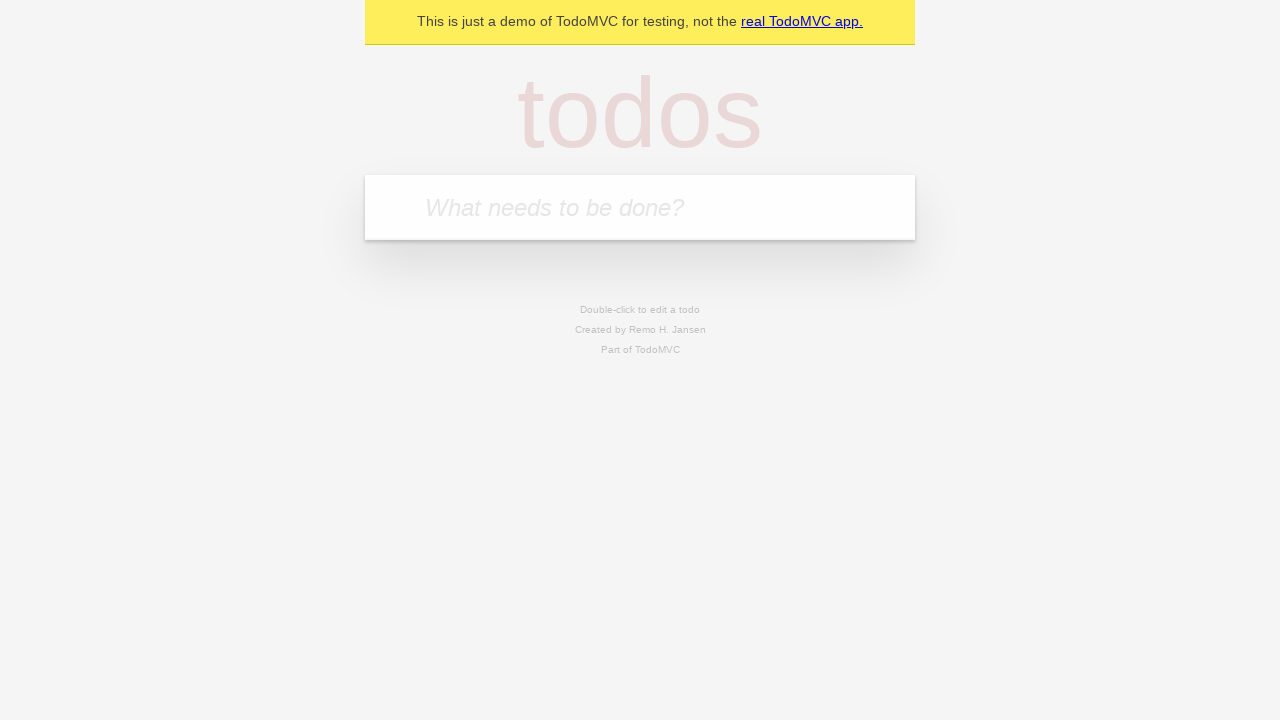

Filled todo input with 'buy some cheese' on internal:attr=[placeholder="What needs to be done?"i]
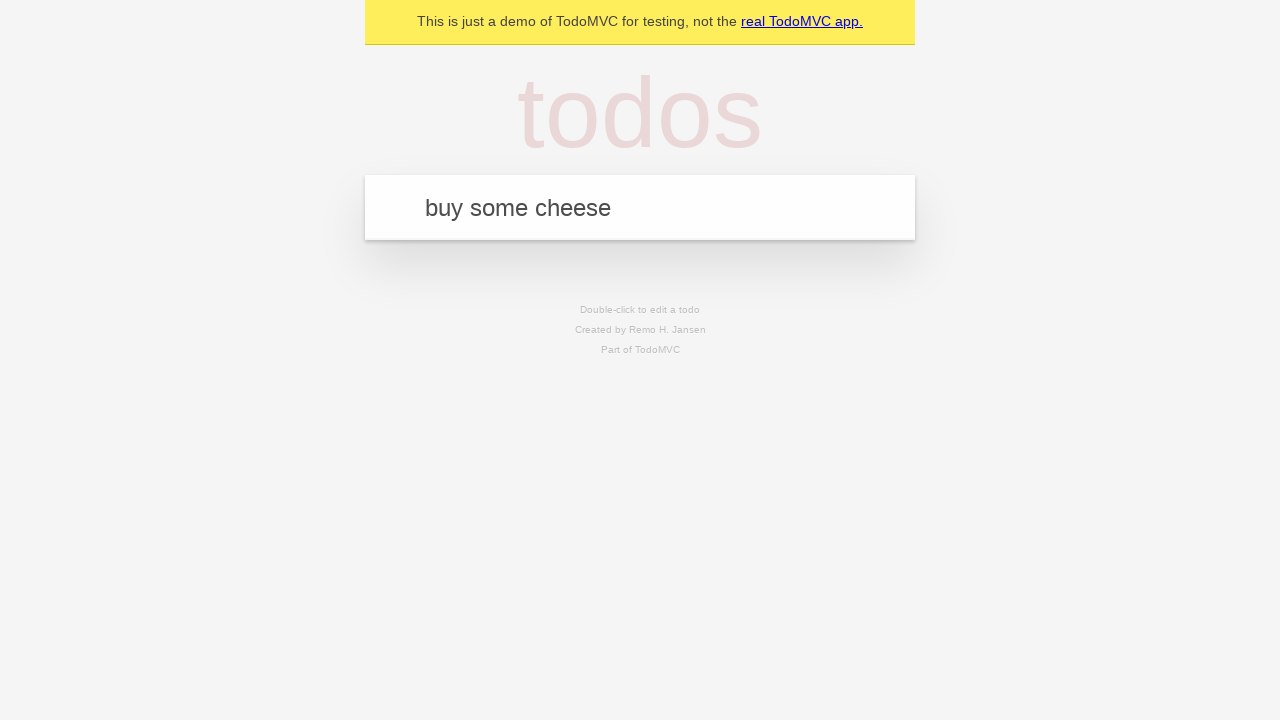

Pressed Enter to create first todo on internal:attr=[placeholder="What needs to be done?"i]
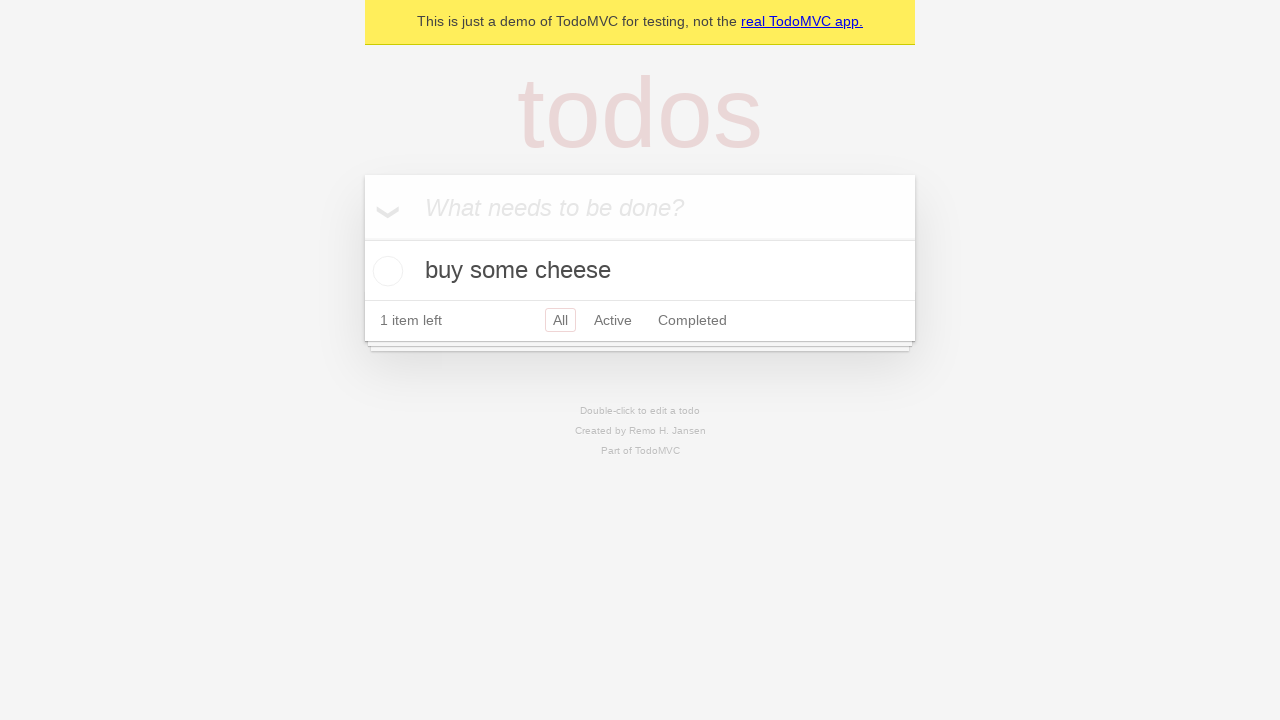

Filled todo input with 'feed the cat' on internal:attr=[placeholder="What needs to be done?"i]
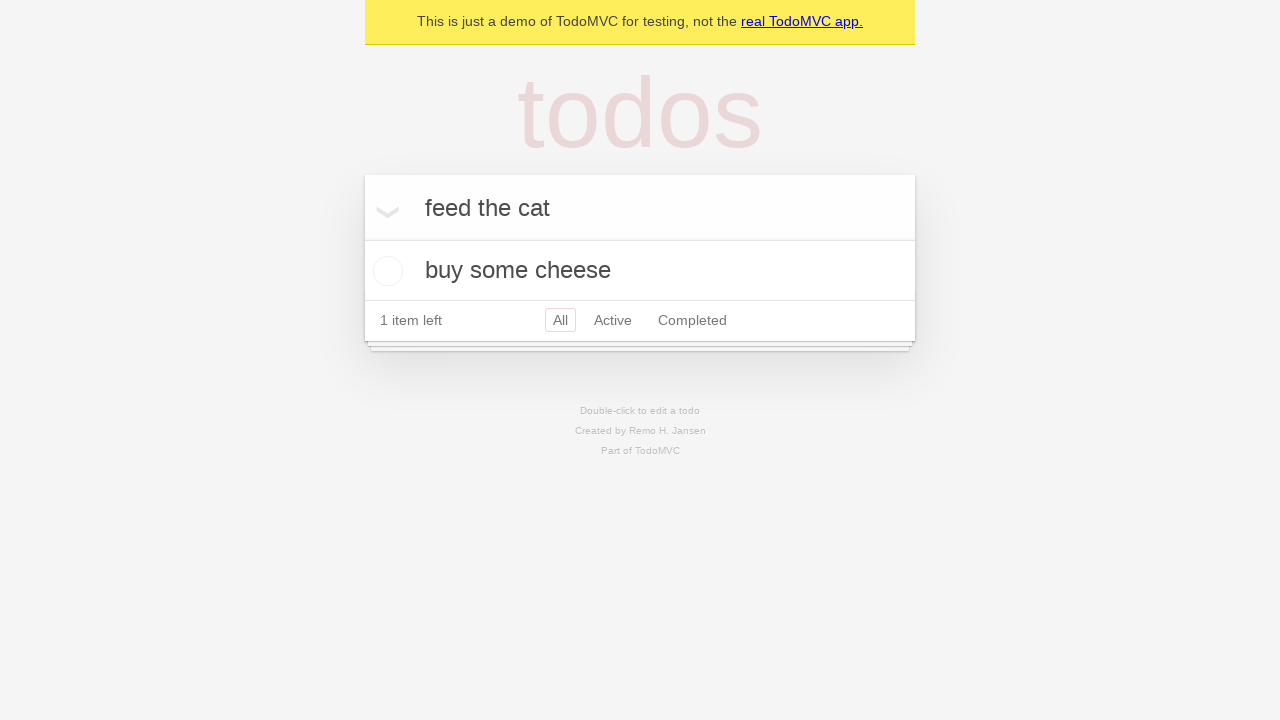

Pressed Enter to create second todo on internal:attr=[placeholder="What needs to be done?"i]
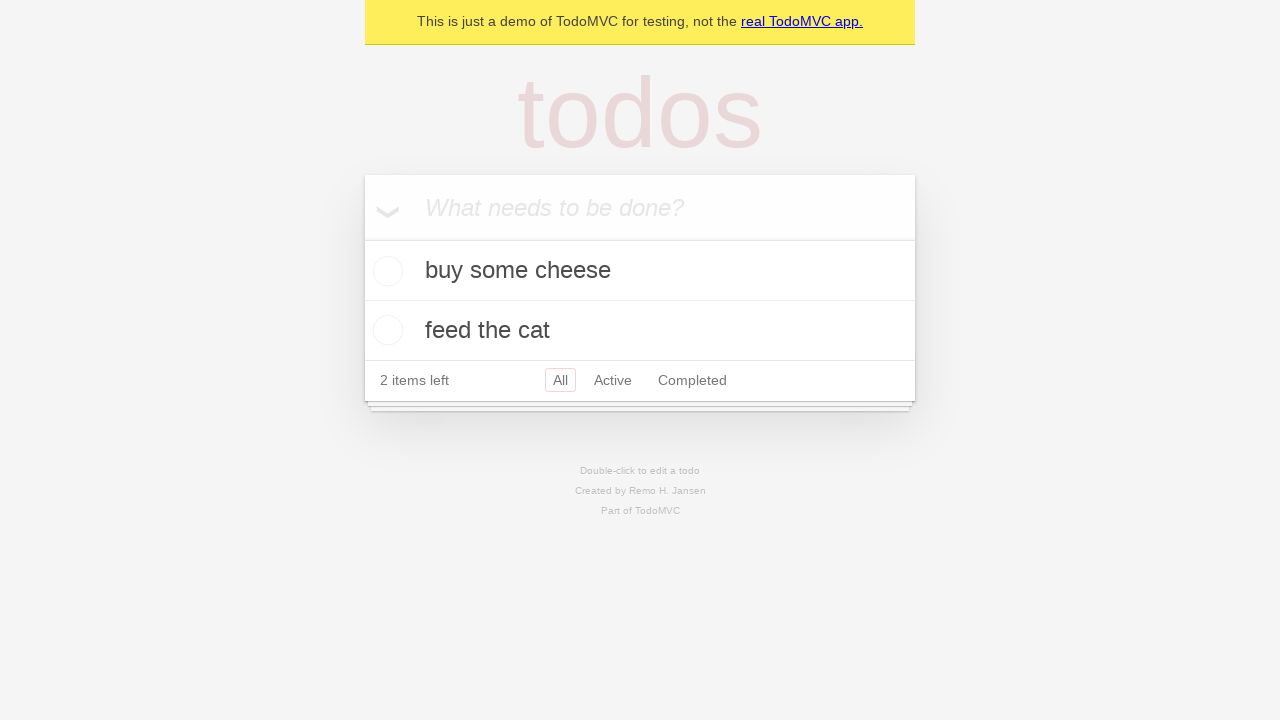

Filled todo input with 'book a doctors appointment' on internal:attr=[placeholder="What needs to be done?"i]
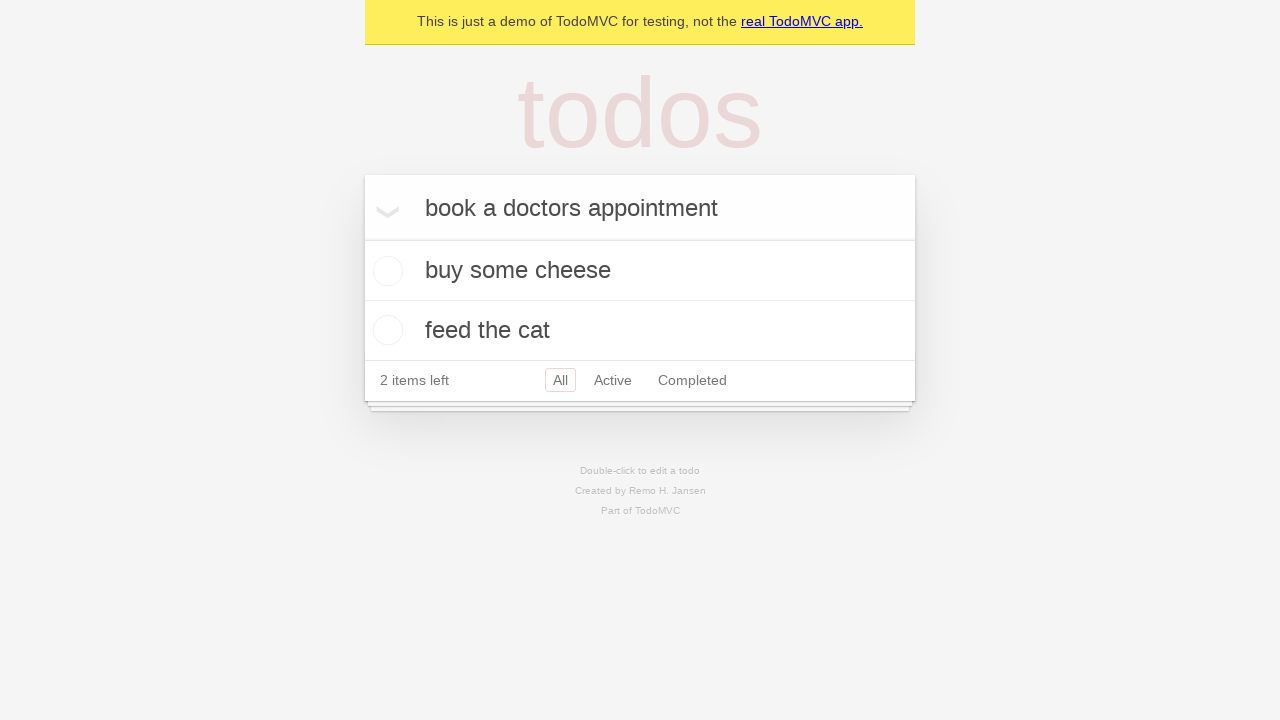

Pressed Enter to create third todo on internal:attr=[placeholder="What needs to be done?"i]
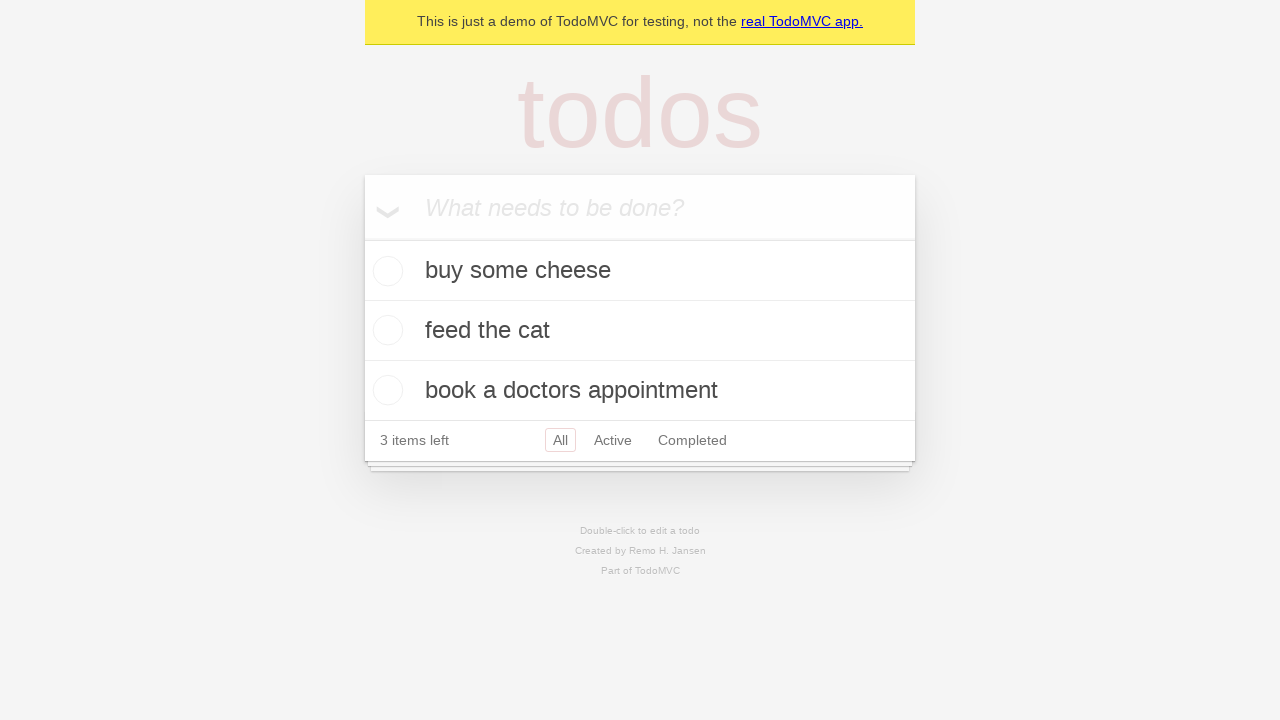

Marked second todo as complete by checking its checkbox at (385, 330) on internal:testid=[data-testid="todo-item"s] >> nth=1 >> internal:role=checkbox
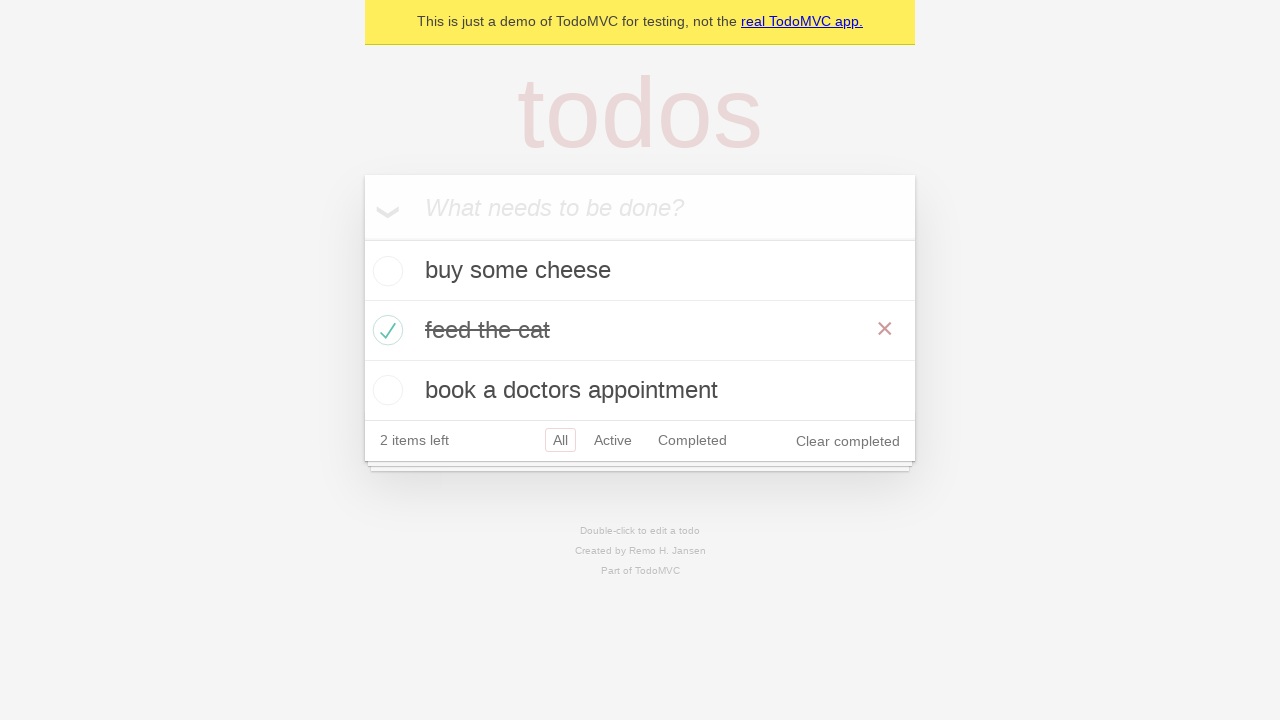

Clicked Active filter link to display only incomplete items at (613, 440) on internal:role=link[name="Active"i]
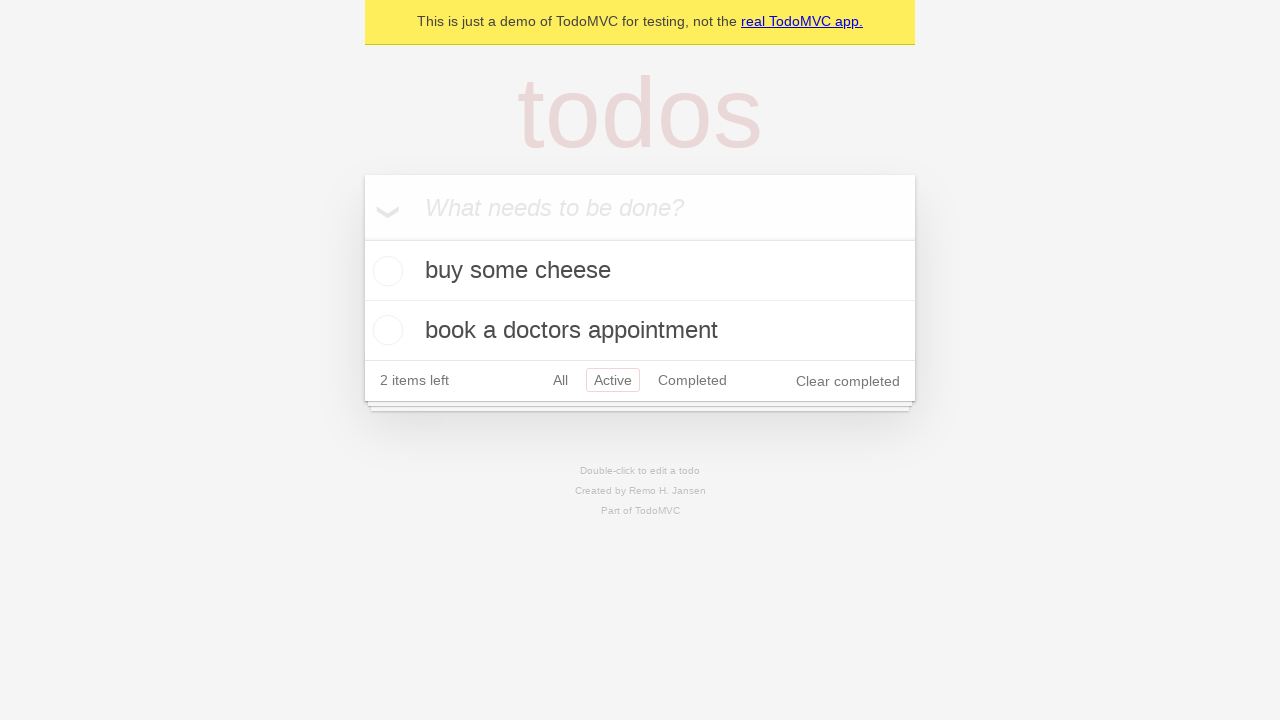

Filtered view loaded showing only active (incomplete) todos
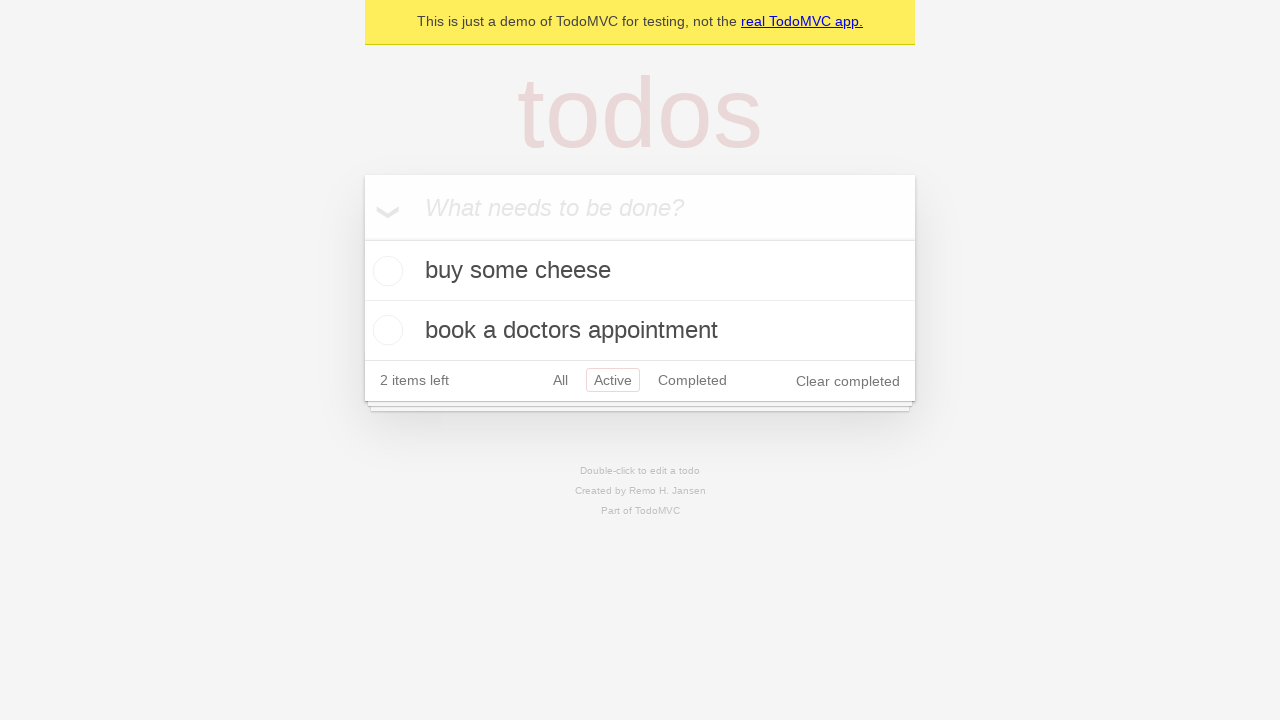

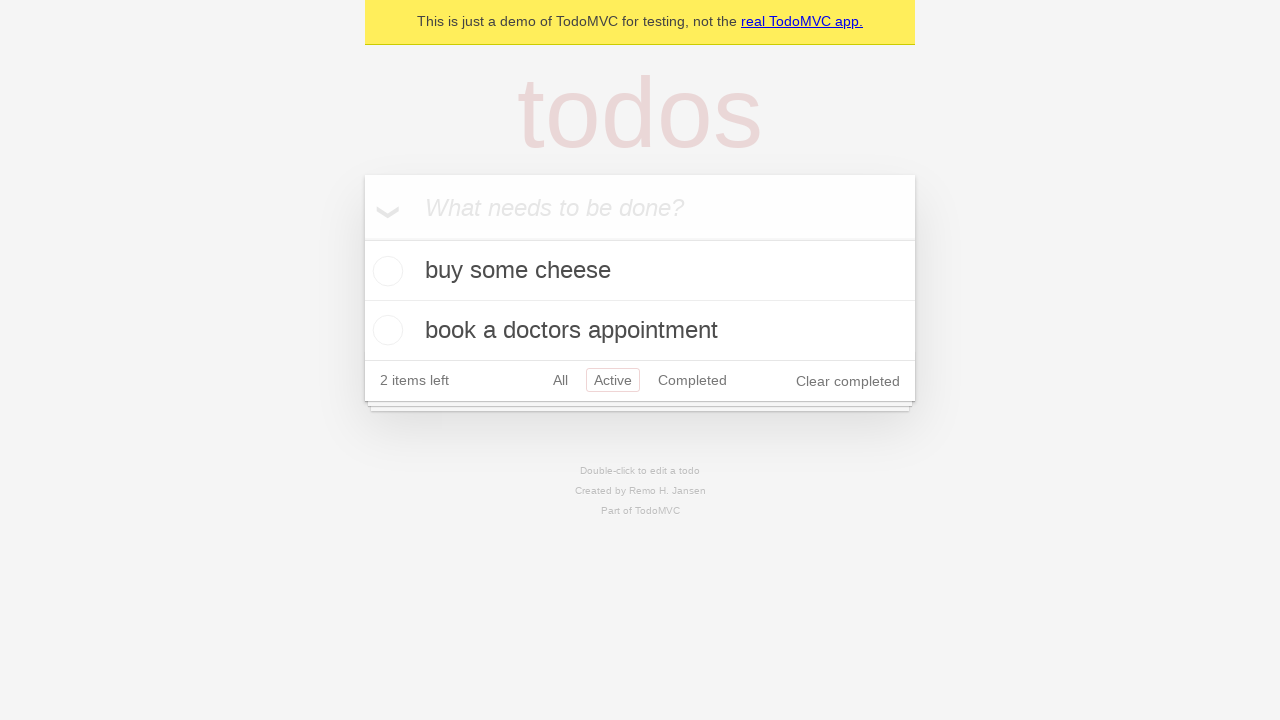